Tests opening multiple browser tabs and navigating to different websites including Greens Technology and an automation testing demo page

Starting URL: https://www.greenstechnologys.com/

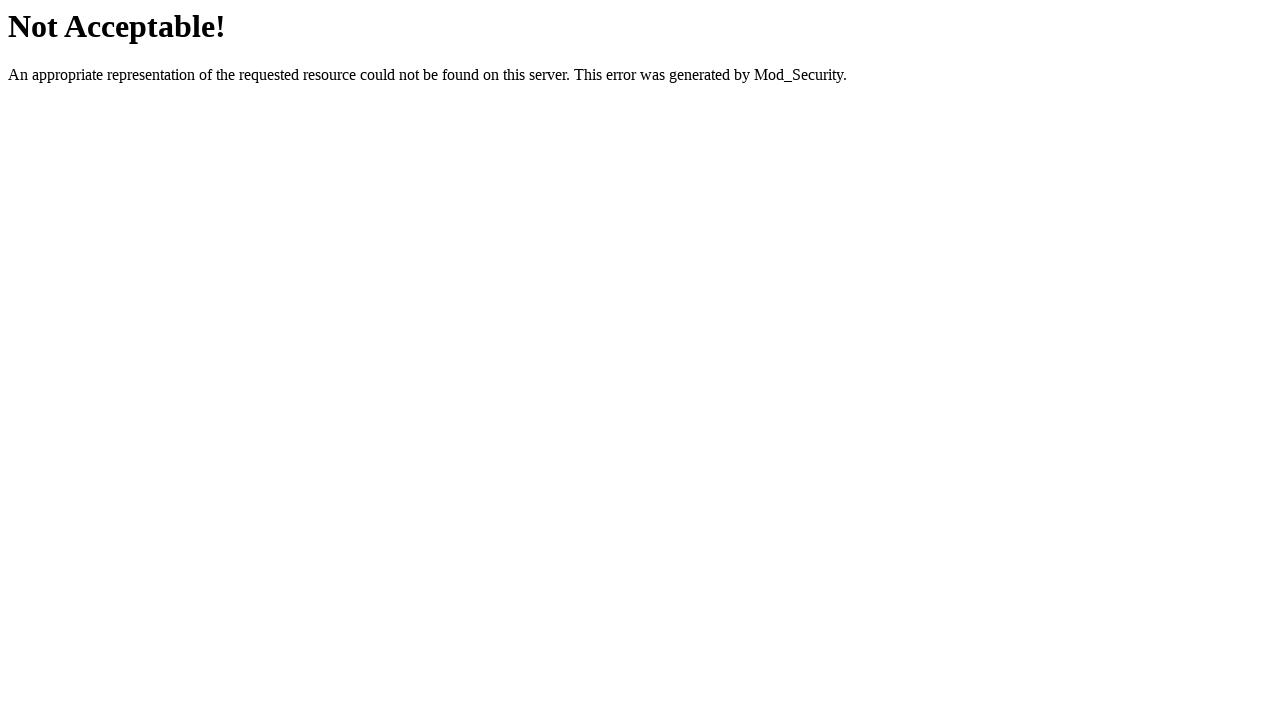

Opened new browser tab
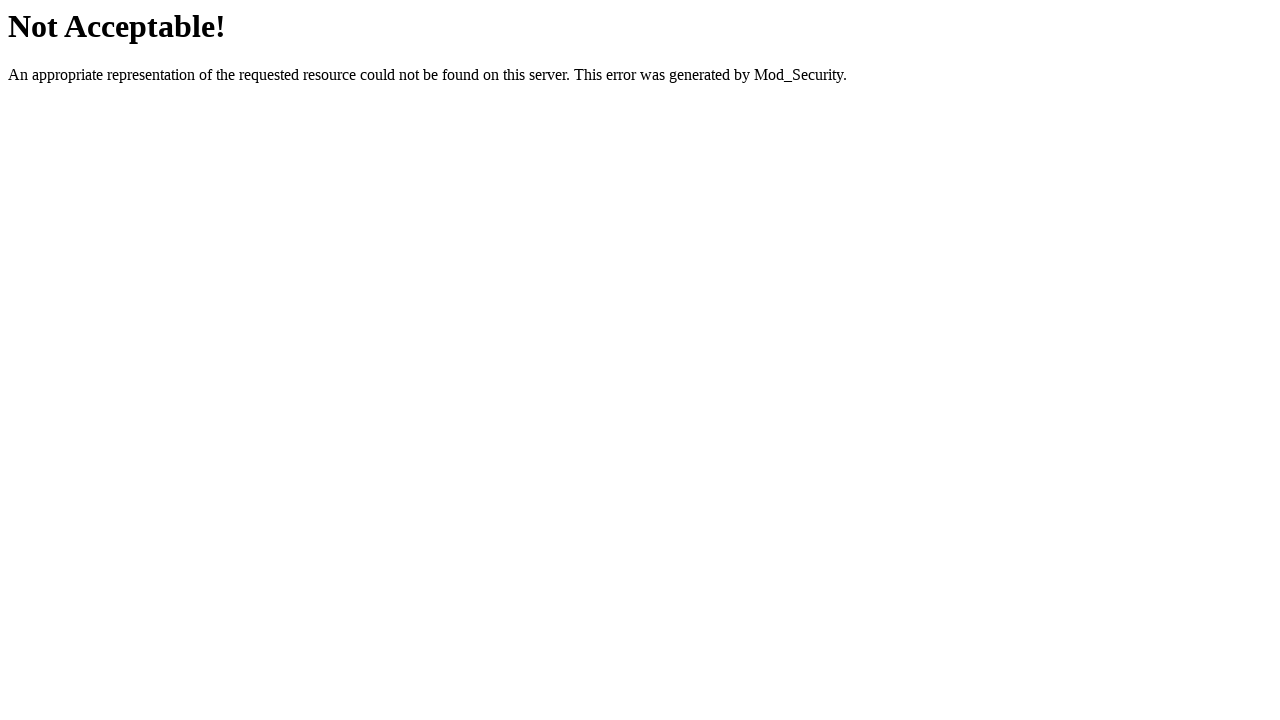

Navigated to automation testing demo registration page
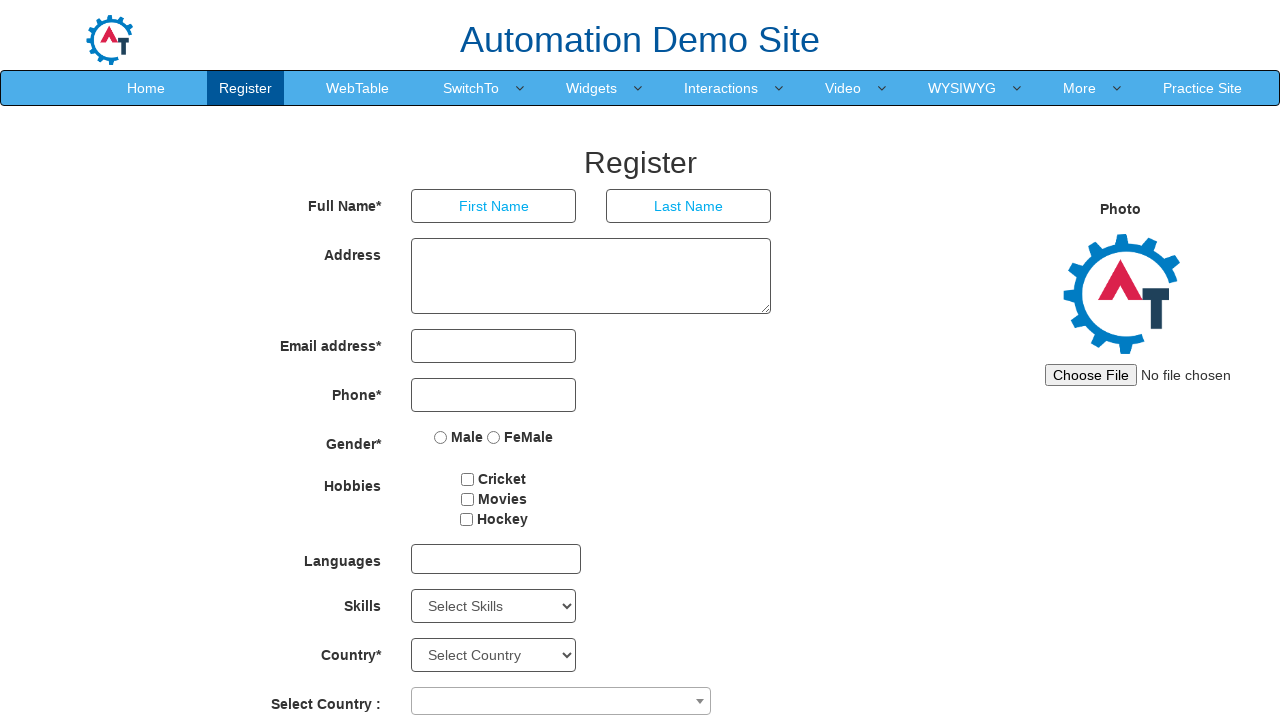

Opened another new browser tab
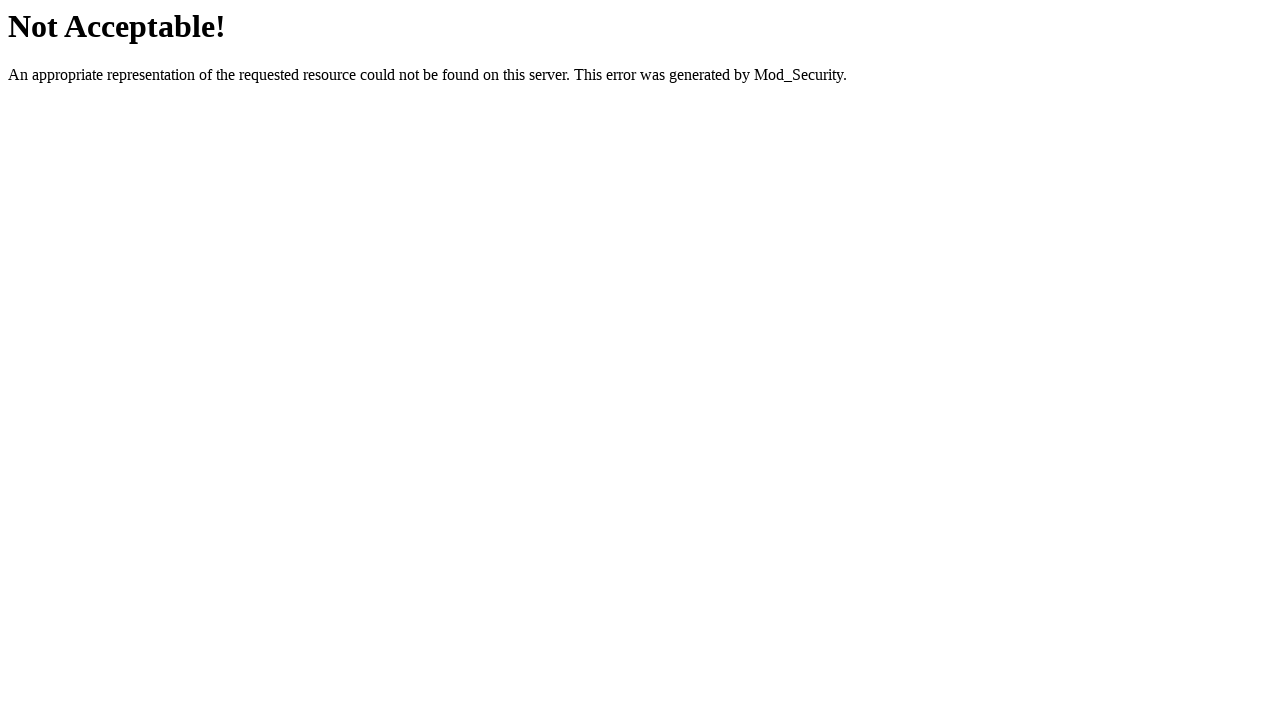

Navigated to Greens Technology website in new tab
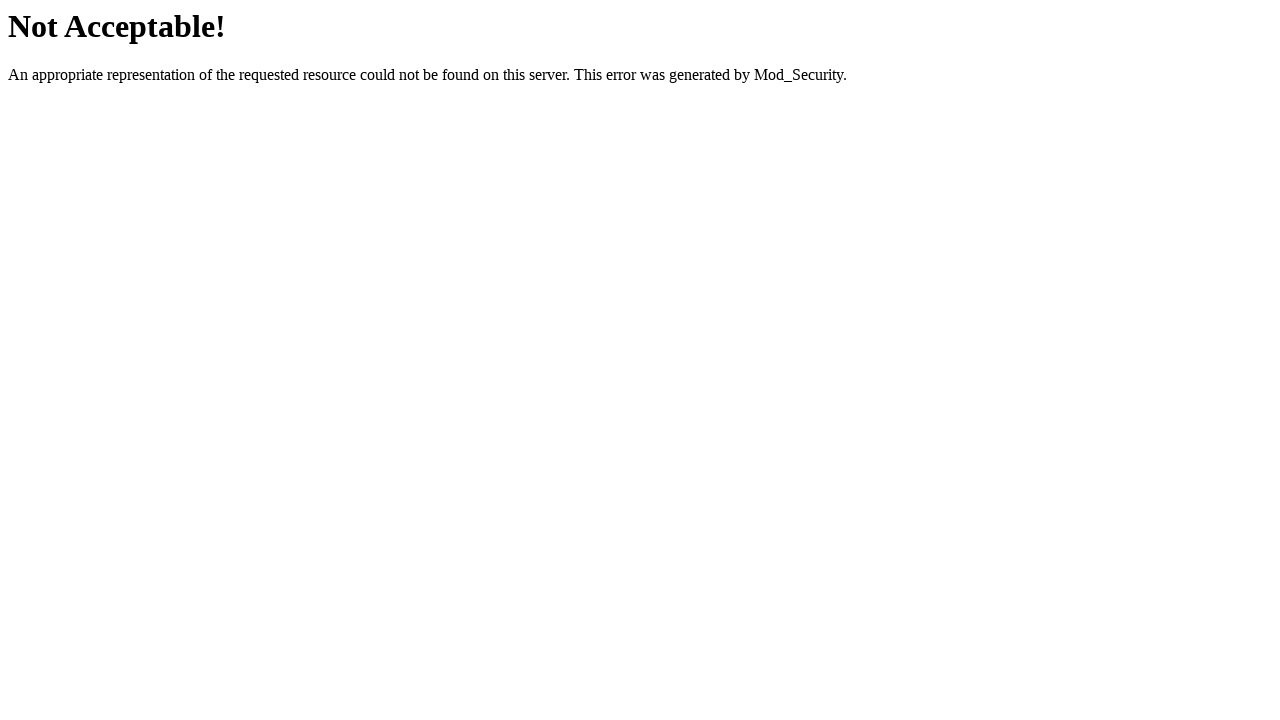

Opened another new browser tab
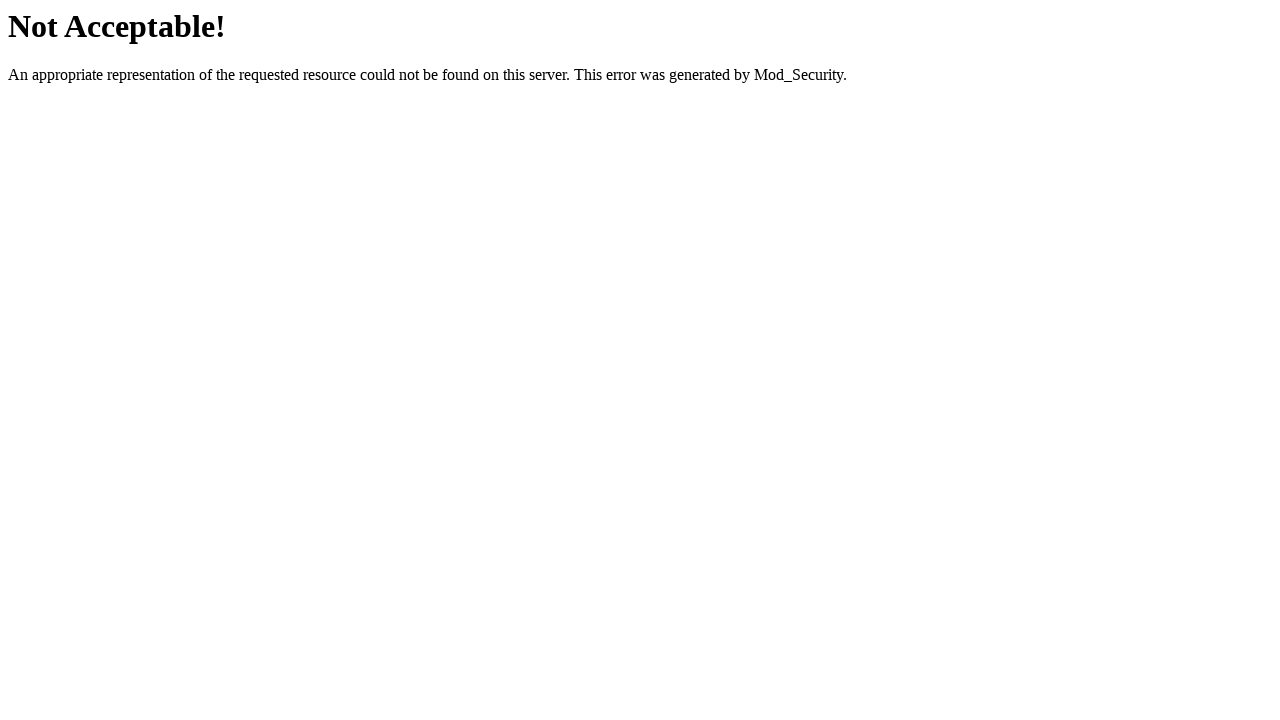

Navigated to Selenium course content page
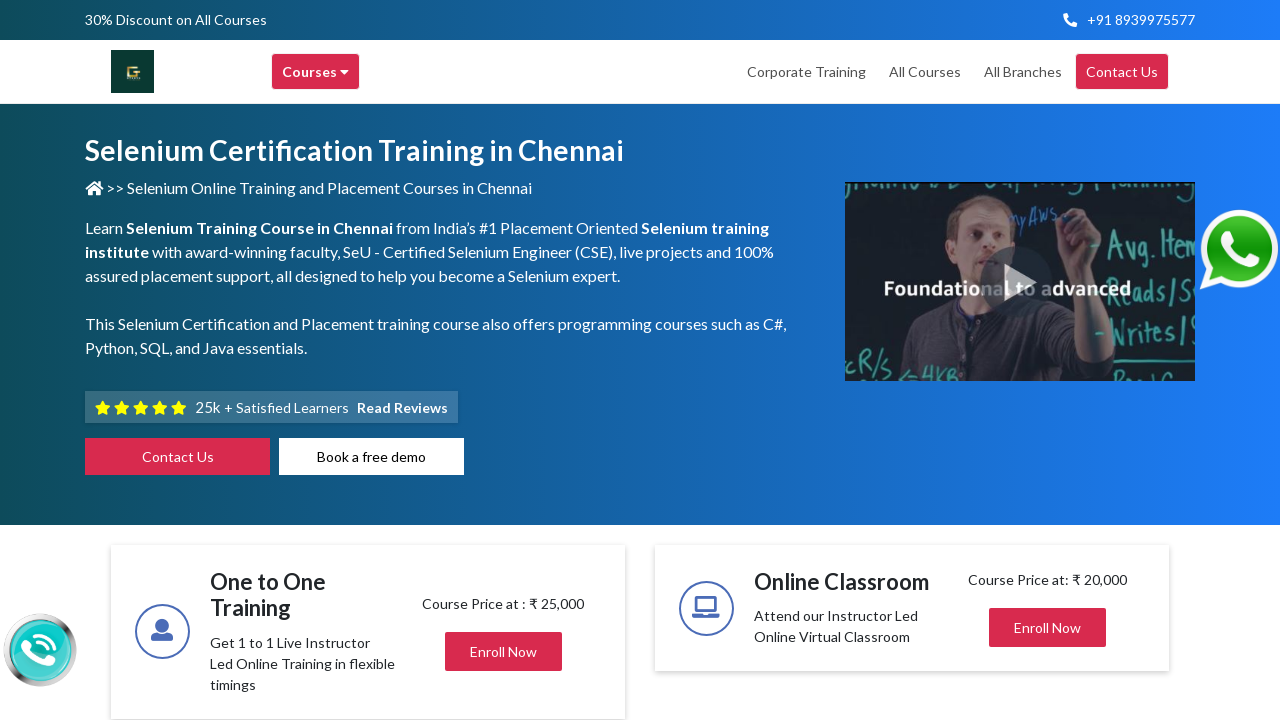

Waited for Selenium course page to load completely
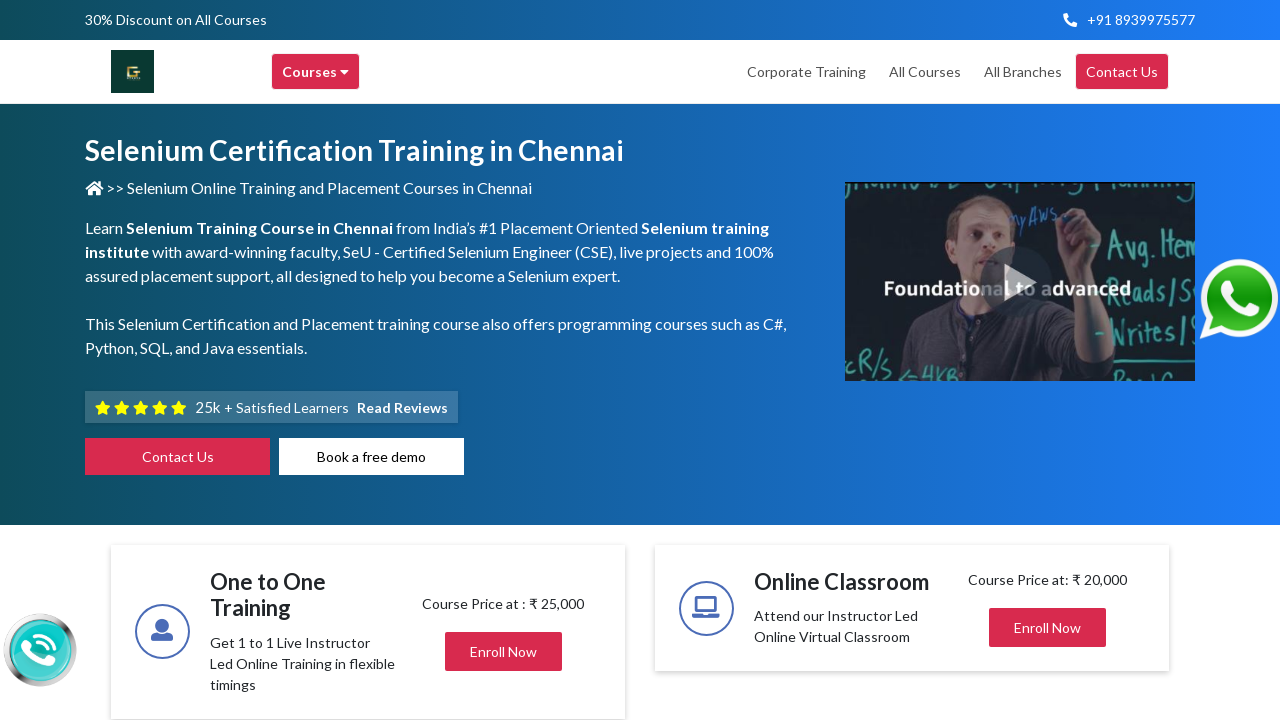

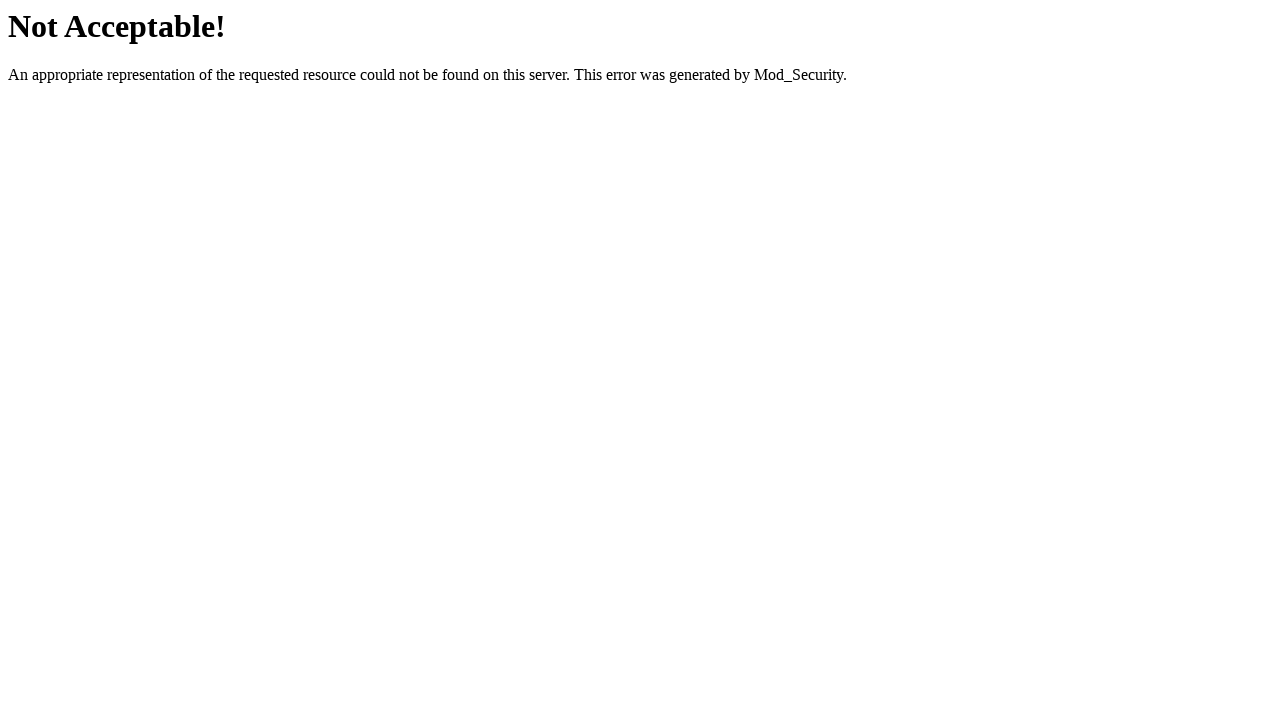